Tests that the Categories panel displays CATEGORIES, Phones, Laptops, and Monitors options

Starting URL: https://www.demoblaze.com/

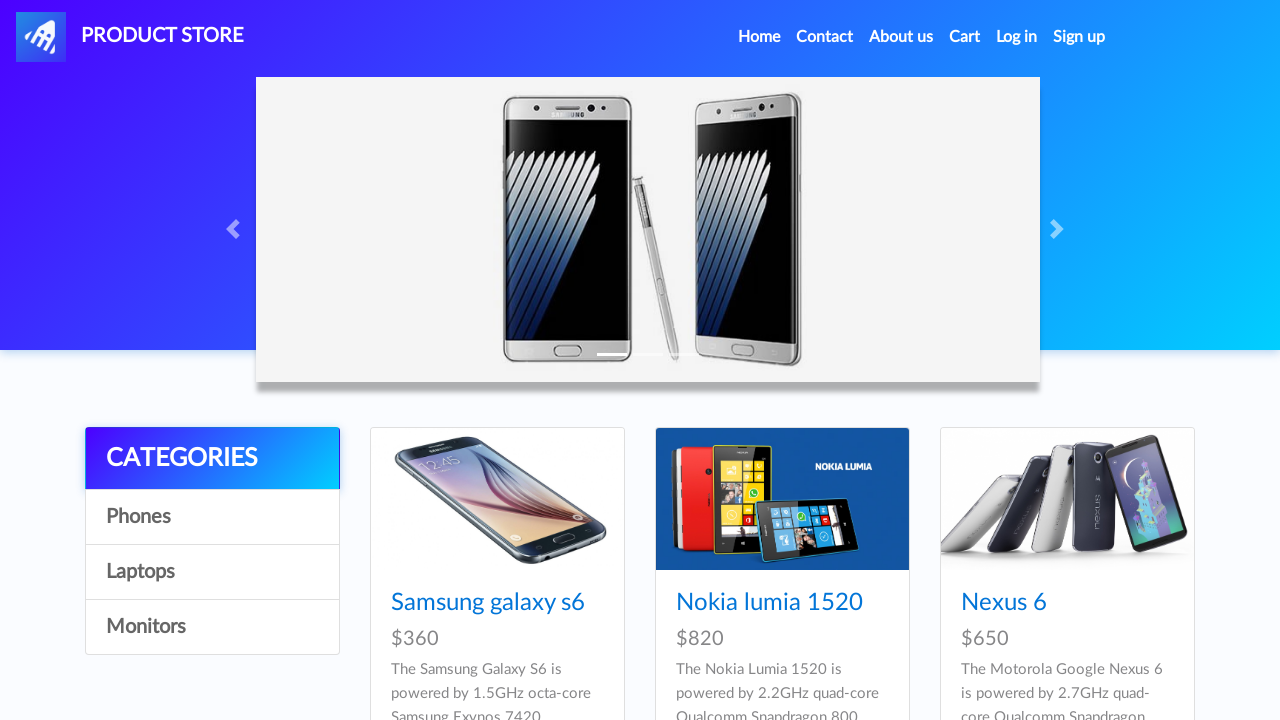

Waited for page to load with networkidle state
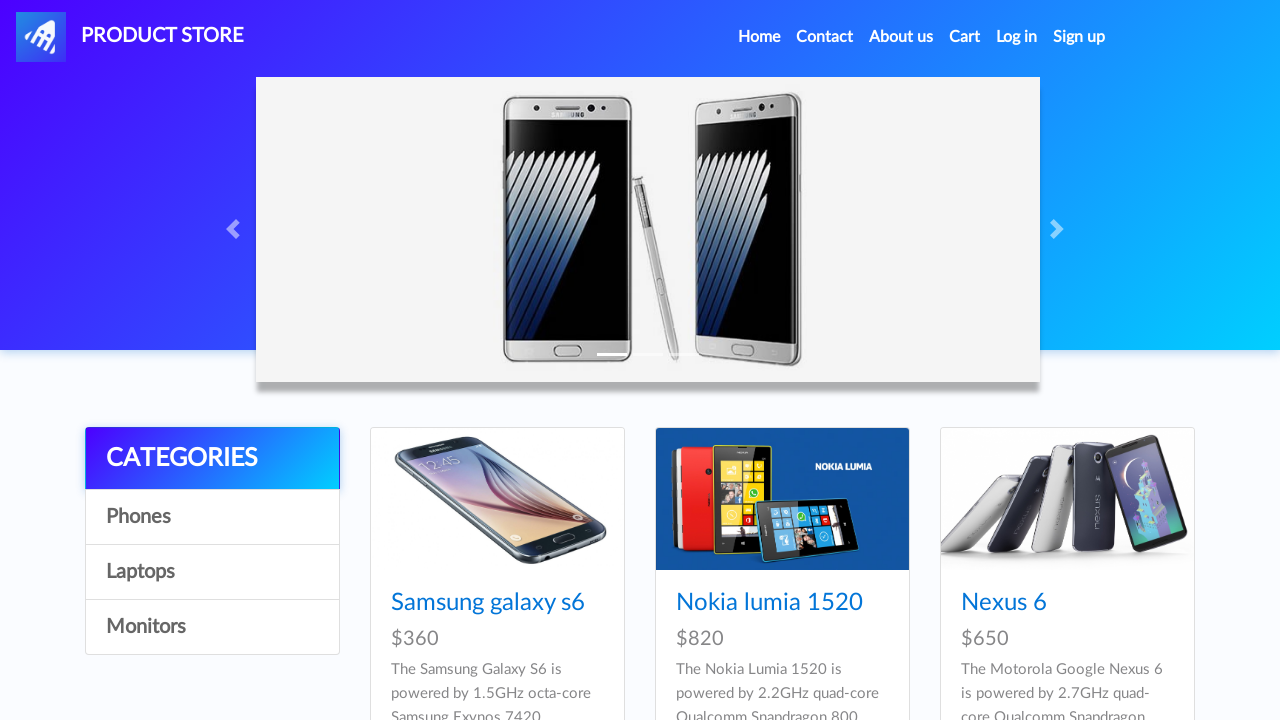

Verified CATEGORIES heading is displayed in the panel
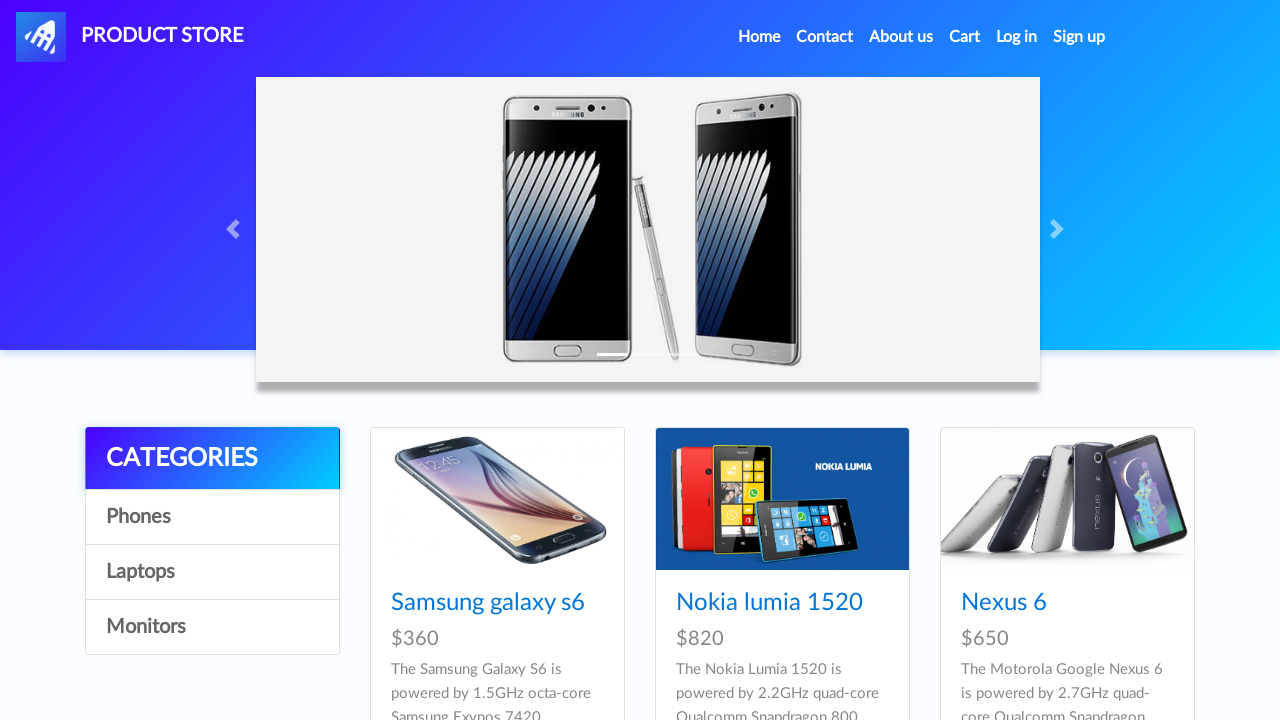

Verified Phones category option is displayed
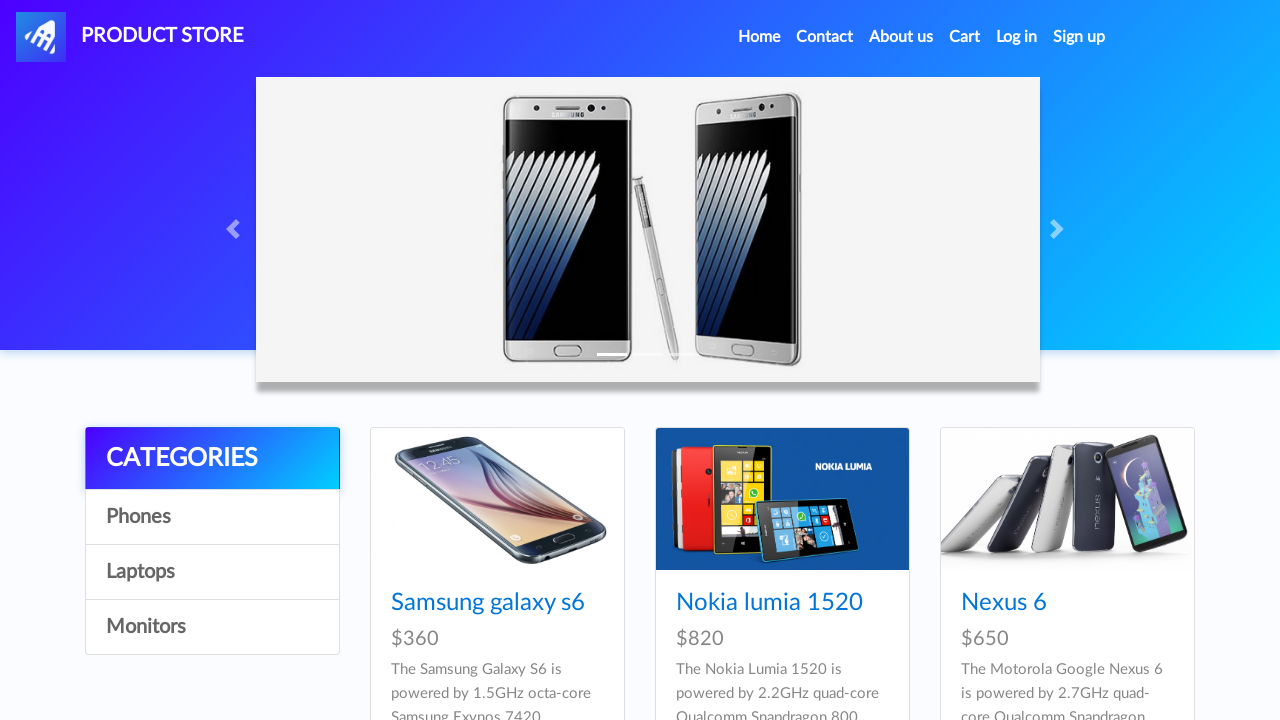

Verified Laptops category option is displayed
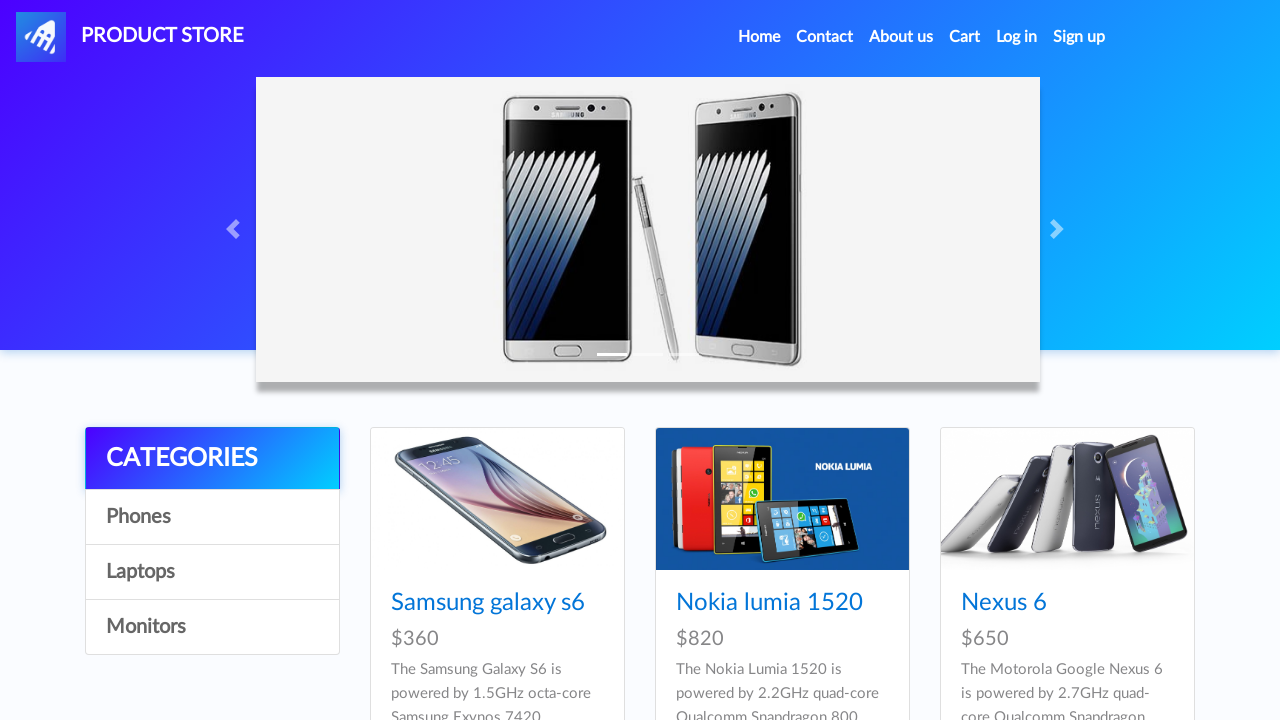

Verified Monitors category option is displayed
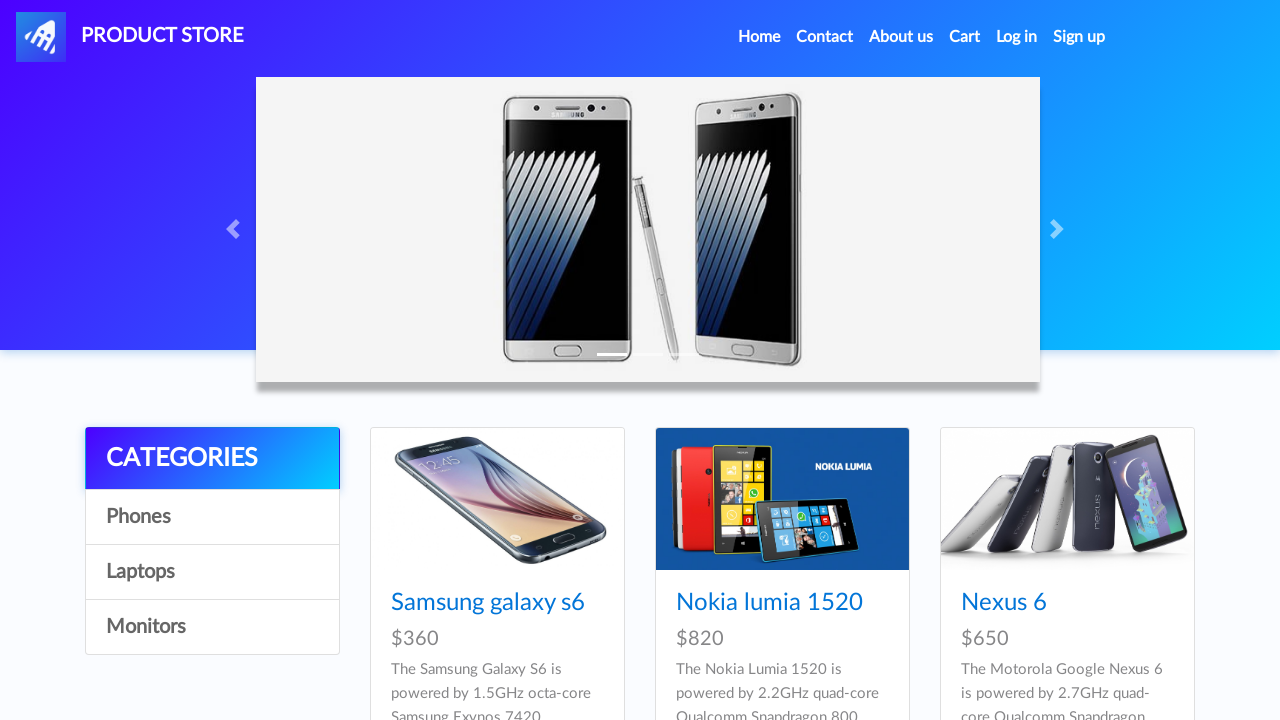

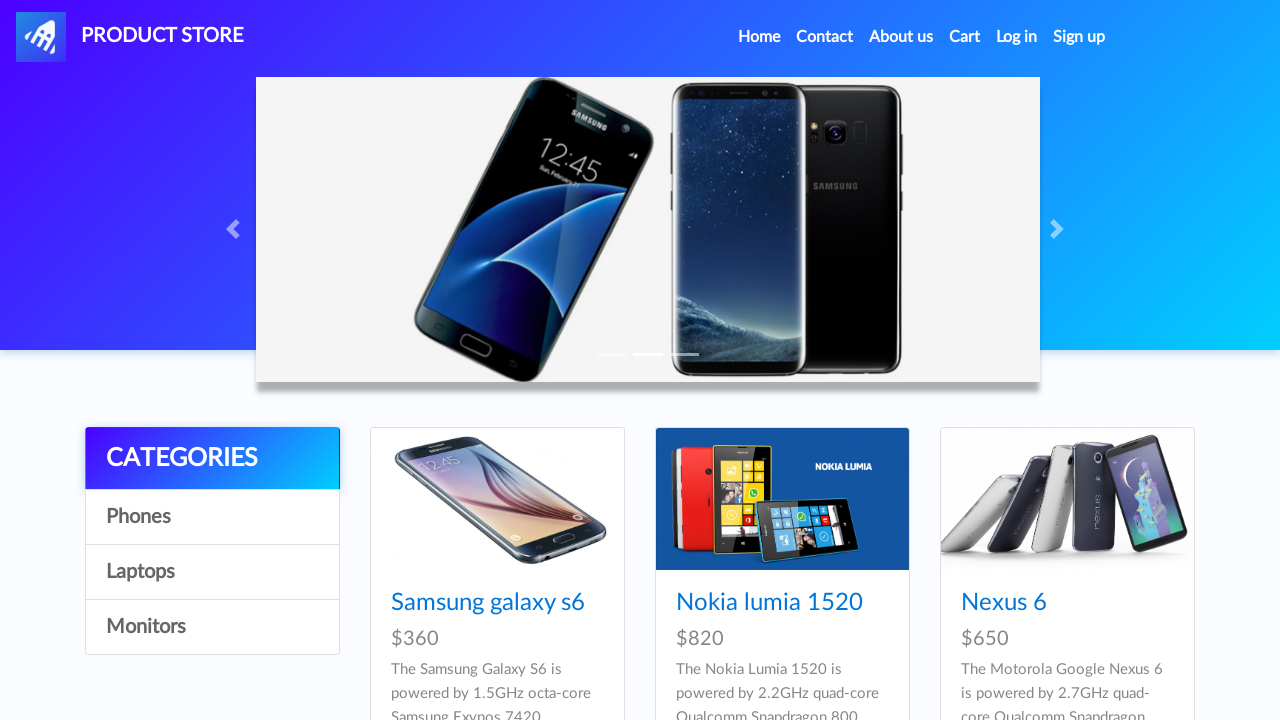